Navigates to WebDriverIO website multiple times to test page loading under different simulated network conditions

Starting URL: https://webdriver.io/

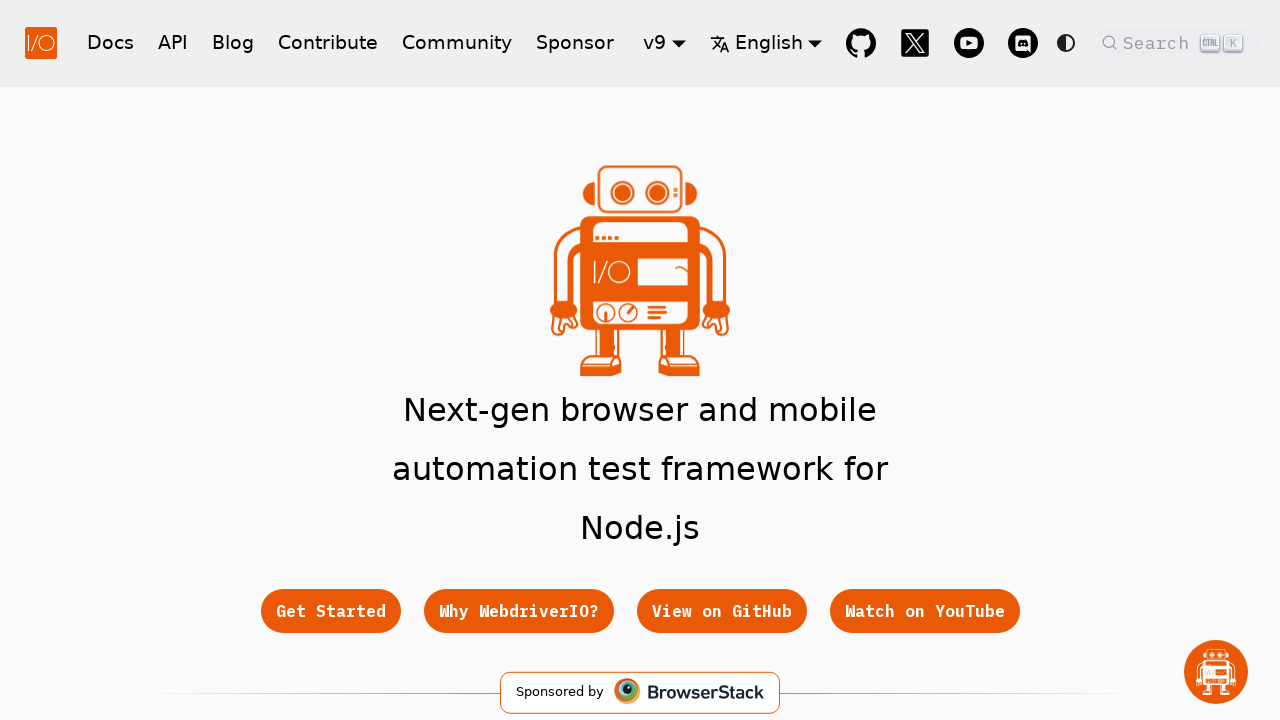

Navigated to WebDriverIO website
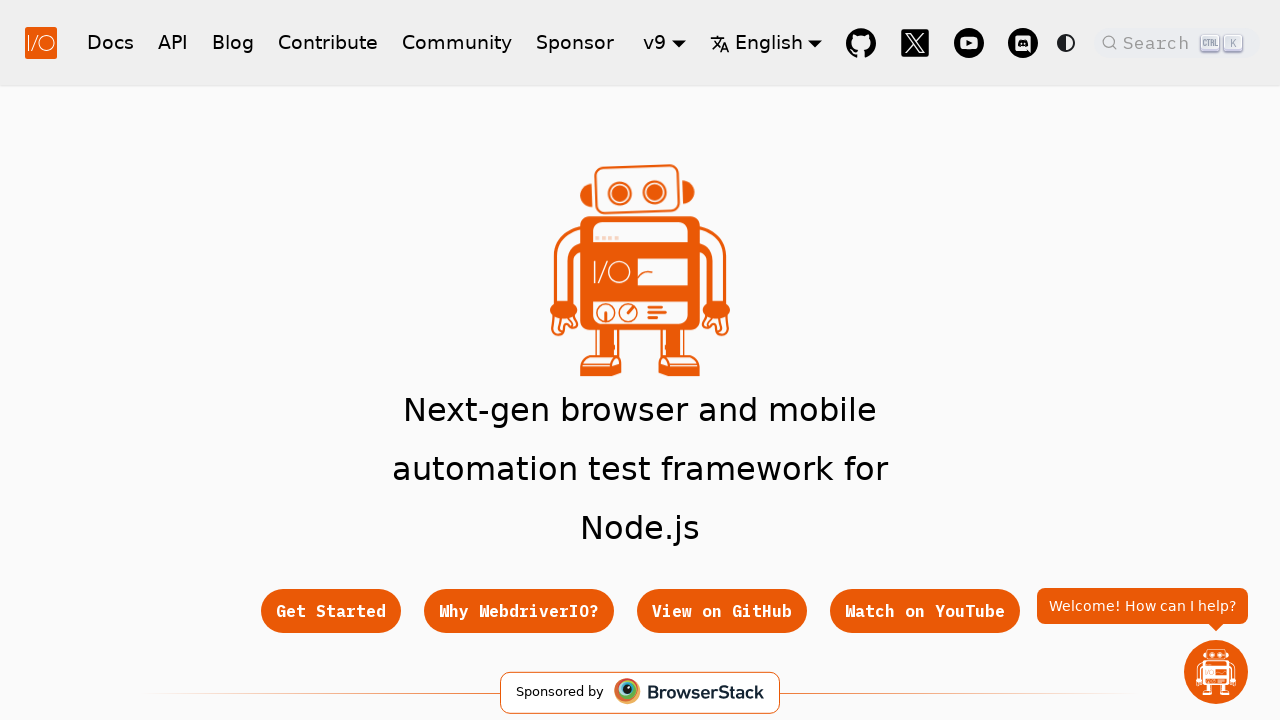

Page loaded to domcontentloaded state (Regular 3G simulation)
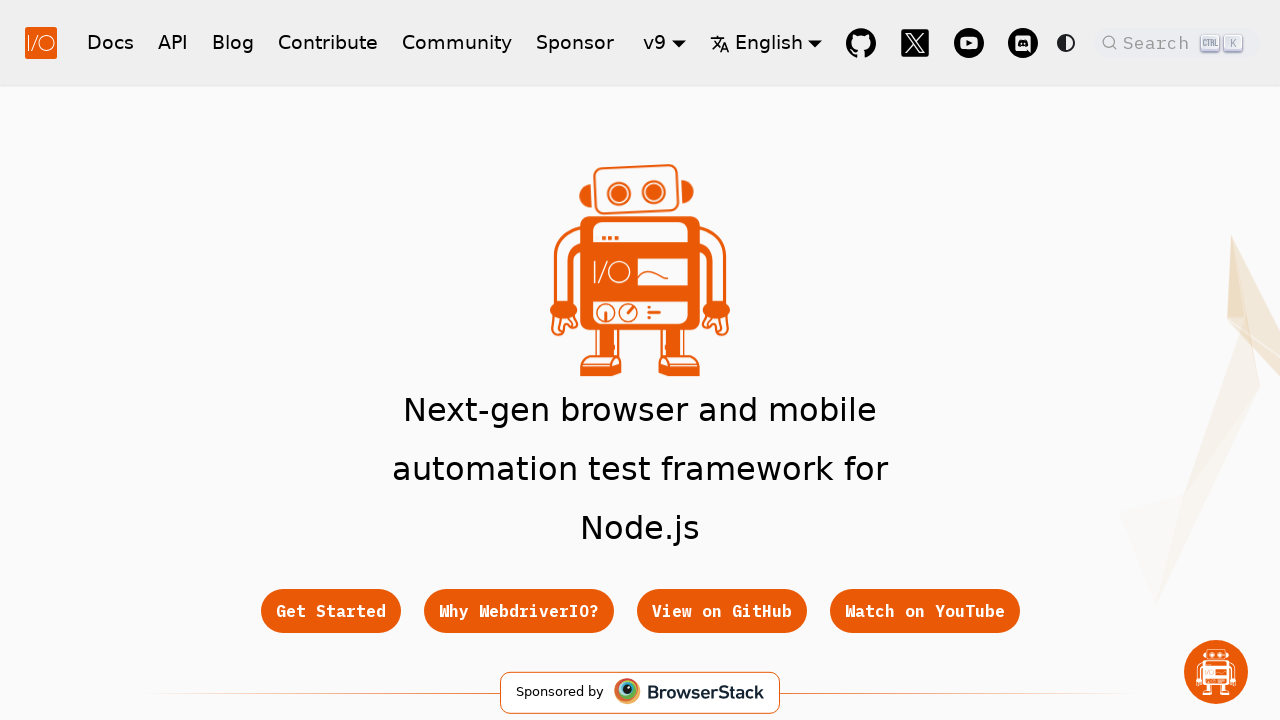

Reloaded page for Regular 4G condition test
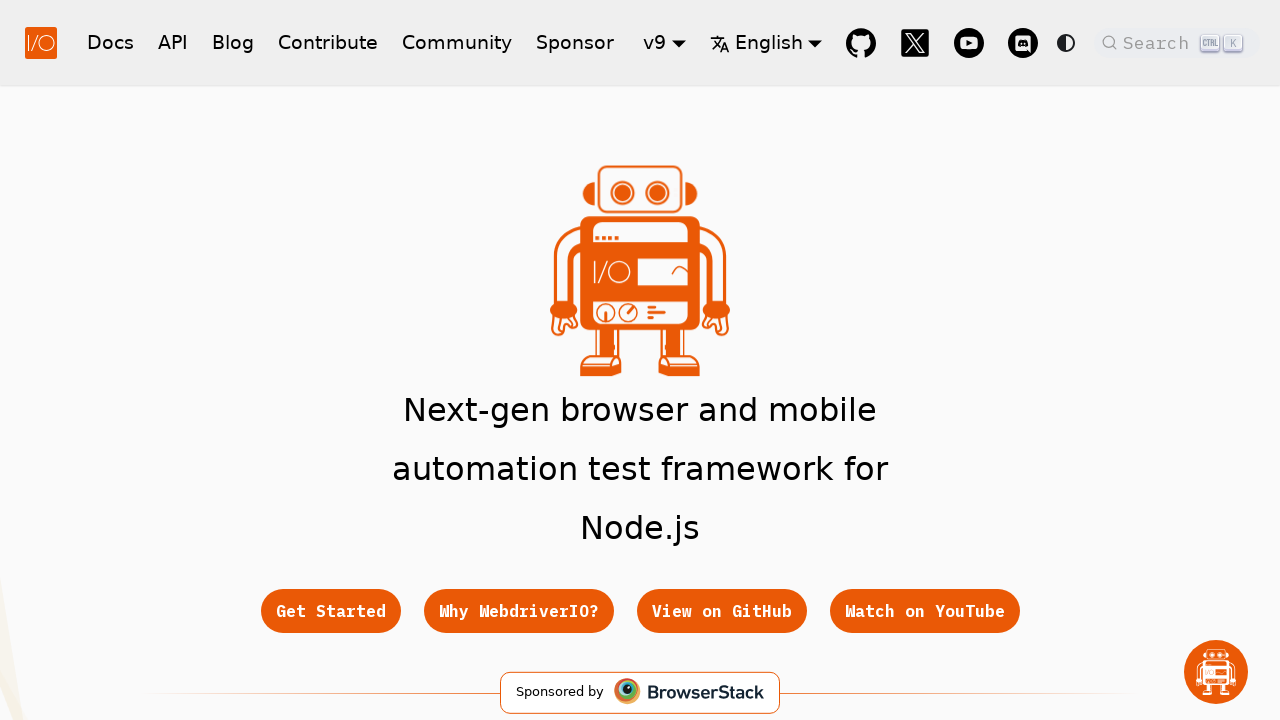

Page loaded to domcontentloaded state (Regular 4G simulation)
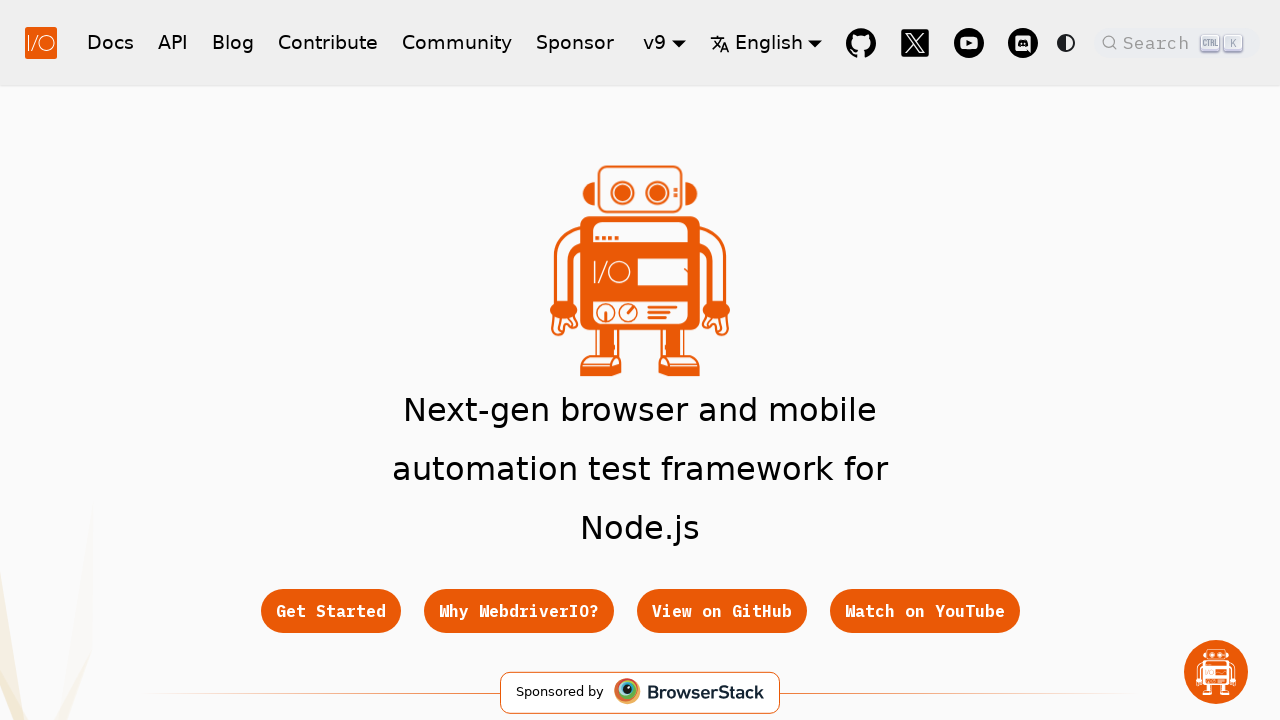

Reloaded page for third network throttling test
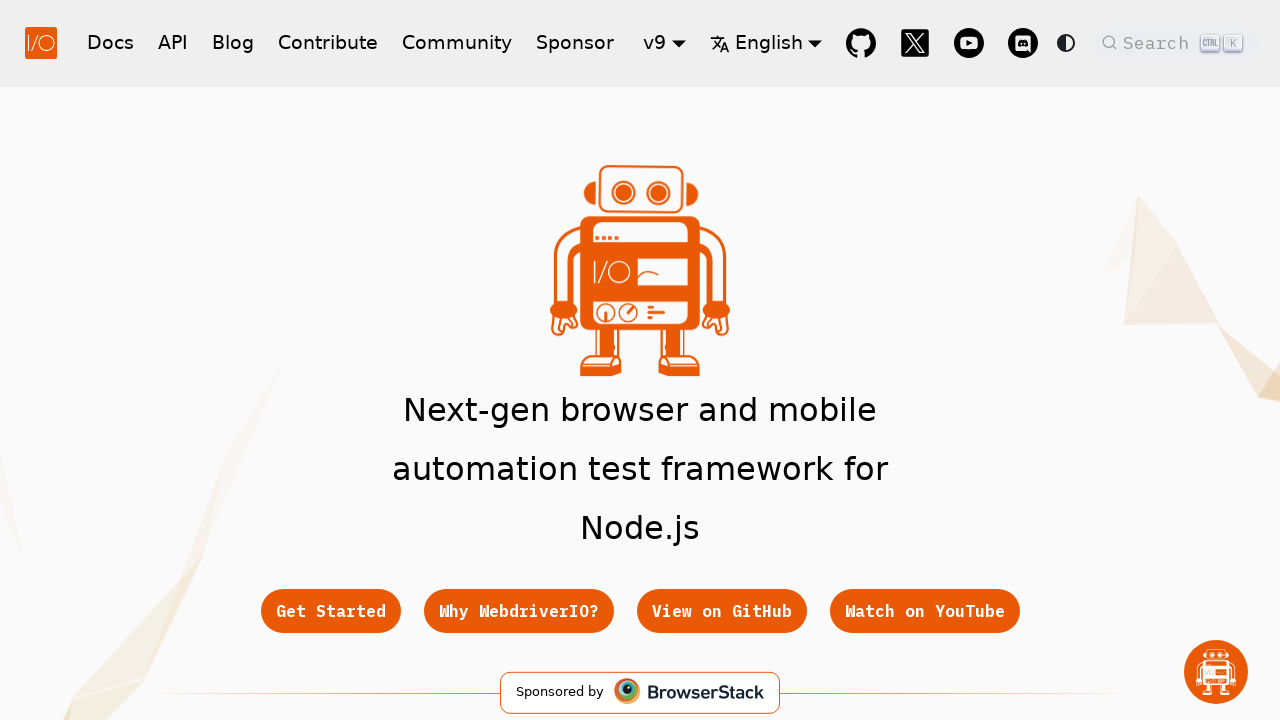

Page loaded to domcontentloaded state (third test)
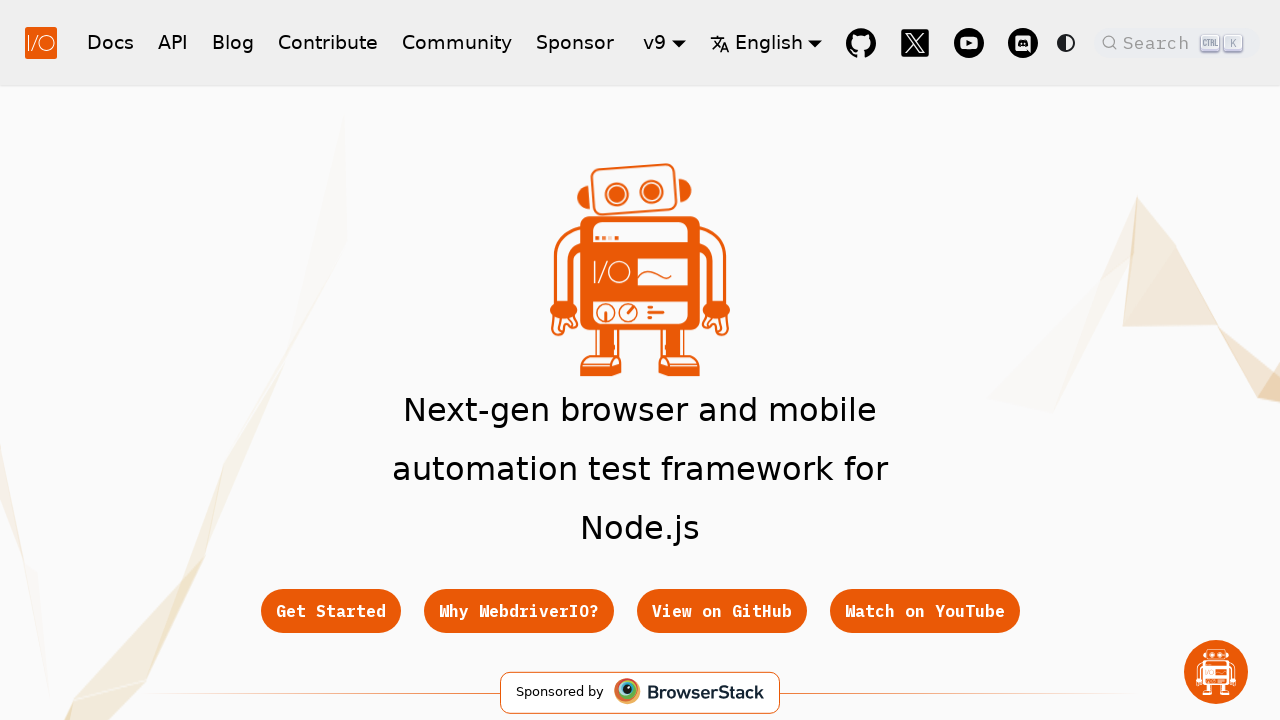

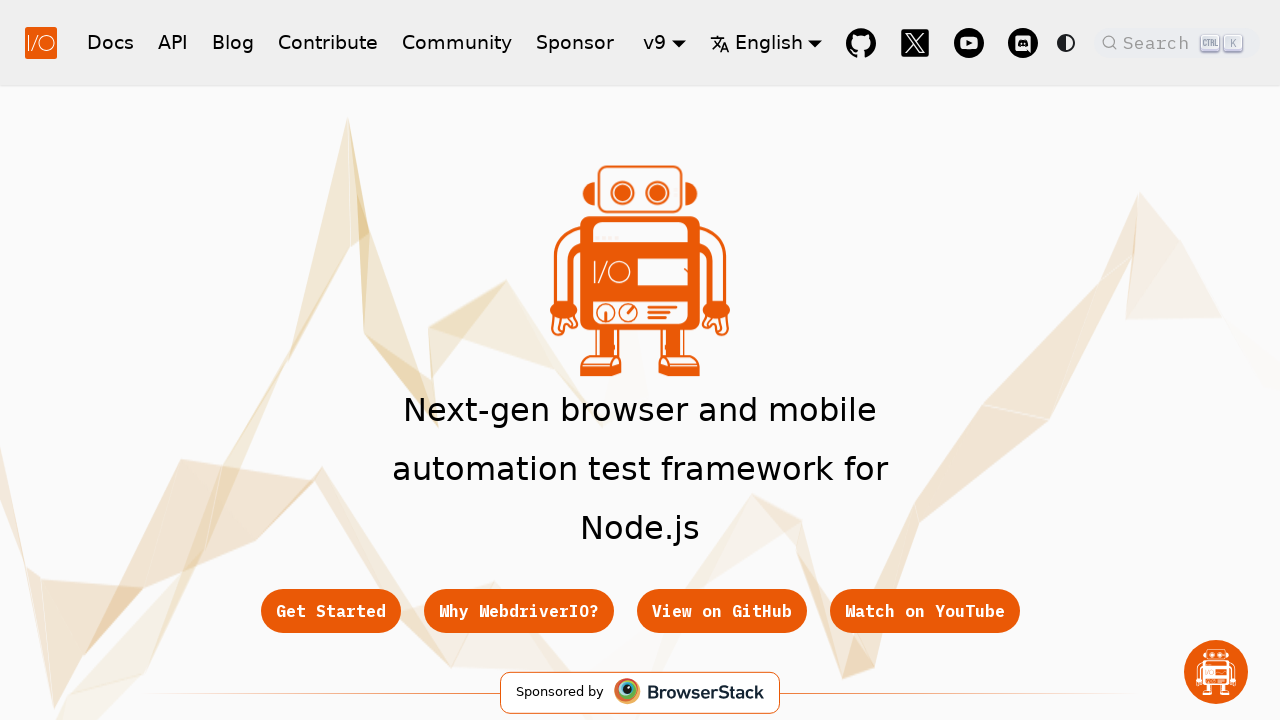